Tests navigation to the Dynamic ID page and focuses on a button with a dynamically generated ID to verify element interaction works regardless of changing IDs.

Starting URL: http://www.uitestingplayground.com

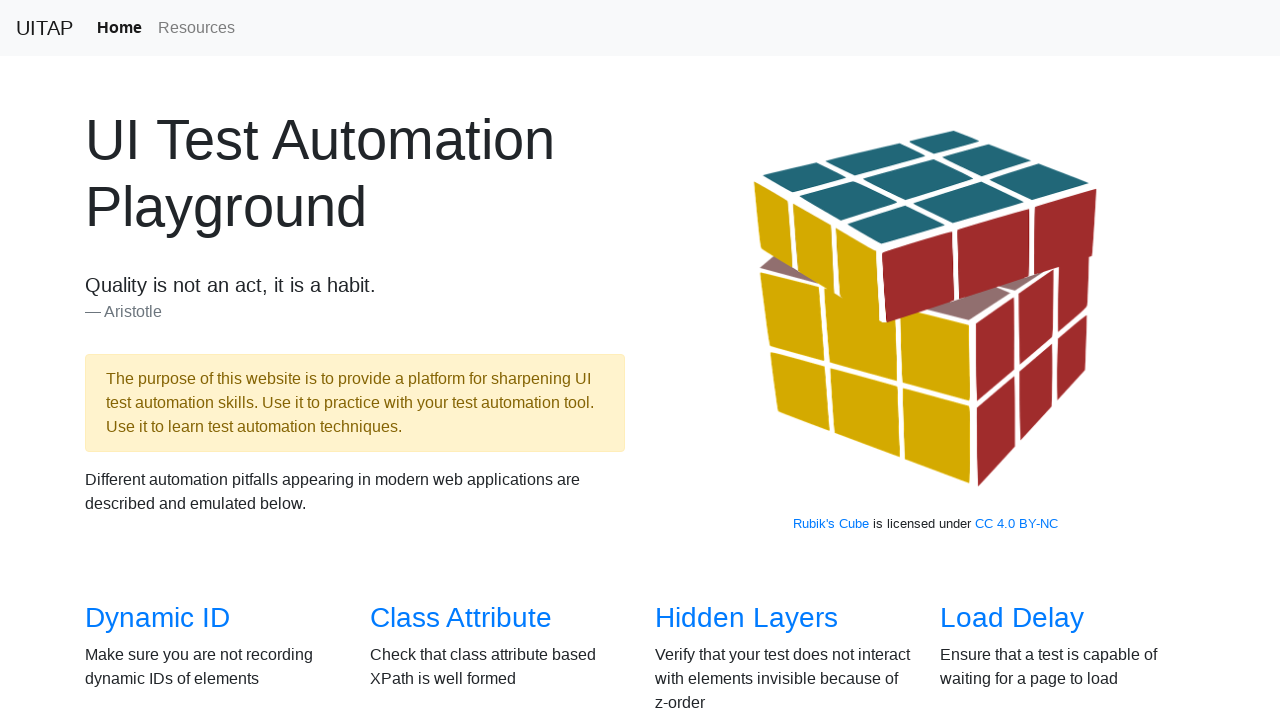

Navigated to UITestingPlayground homepage
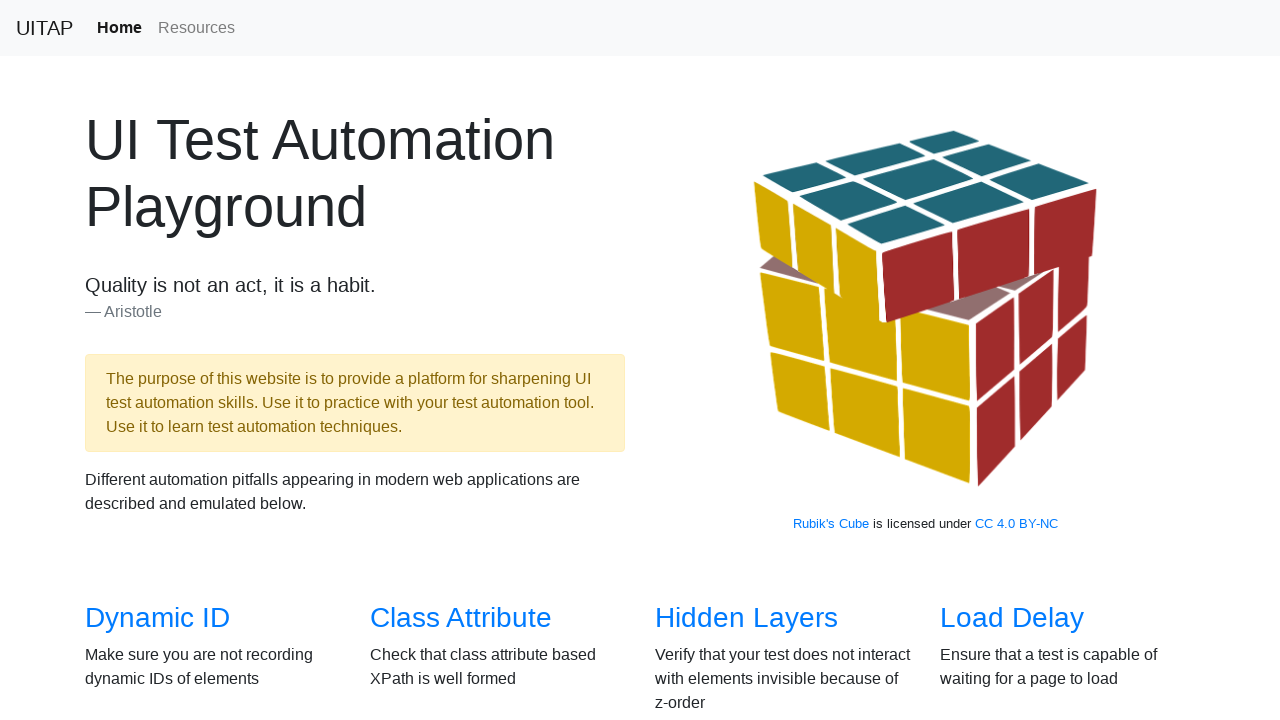

Clicked on Dynamic ID link to navigate to the Dynamic ID test page at (158, 618) on internal:role=link[name="Dynamic ID"i]
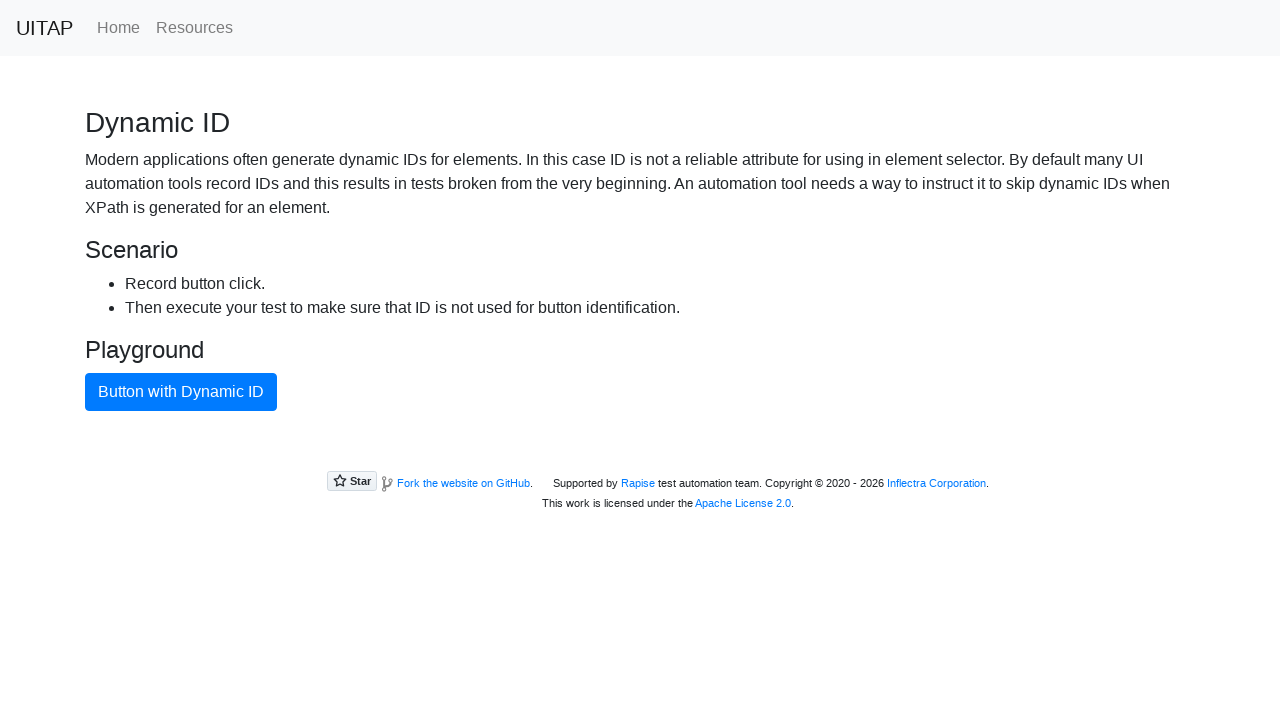

Focused on button with dynamically generated ID on internal:role=button[name="Button with Dynamic ID"i]
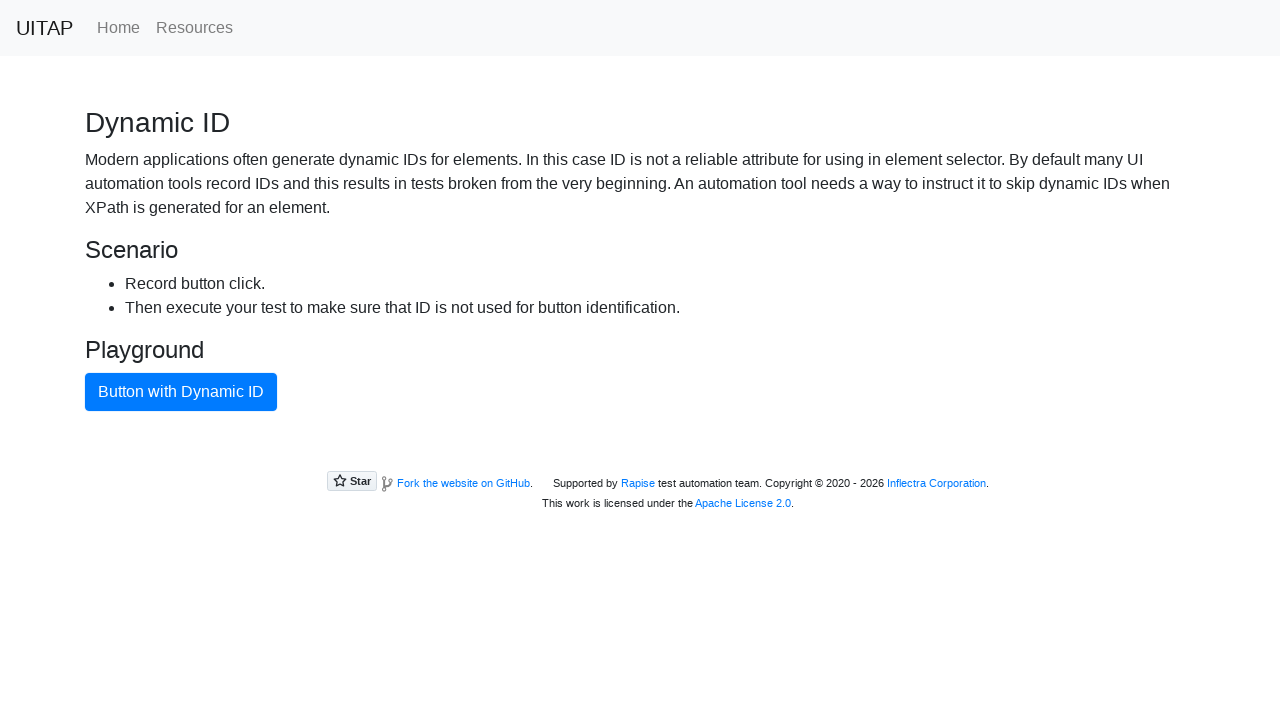

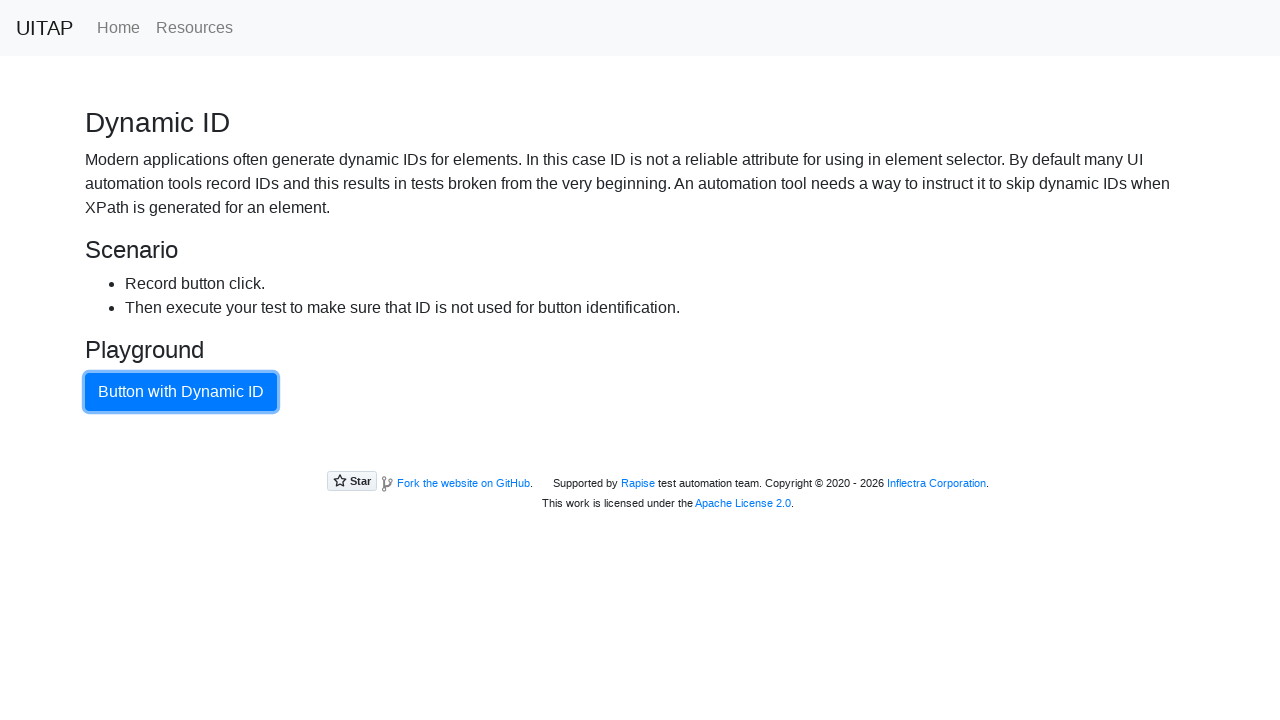